Tests handling a JavaScript prompt dialog by accepting it with text input

Starting URL: https://www.qa-practice.com/elements/alert/prompt

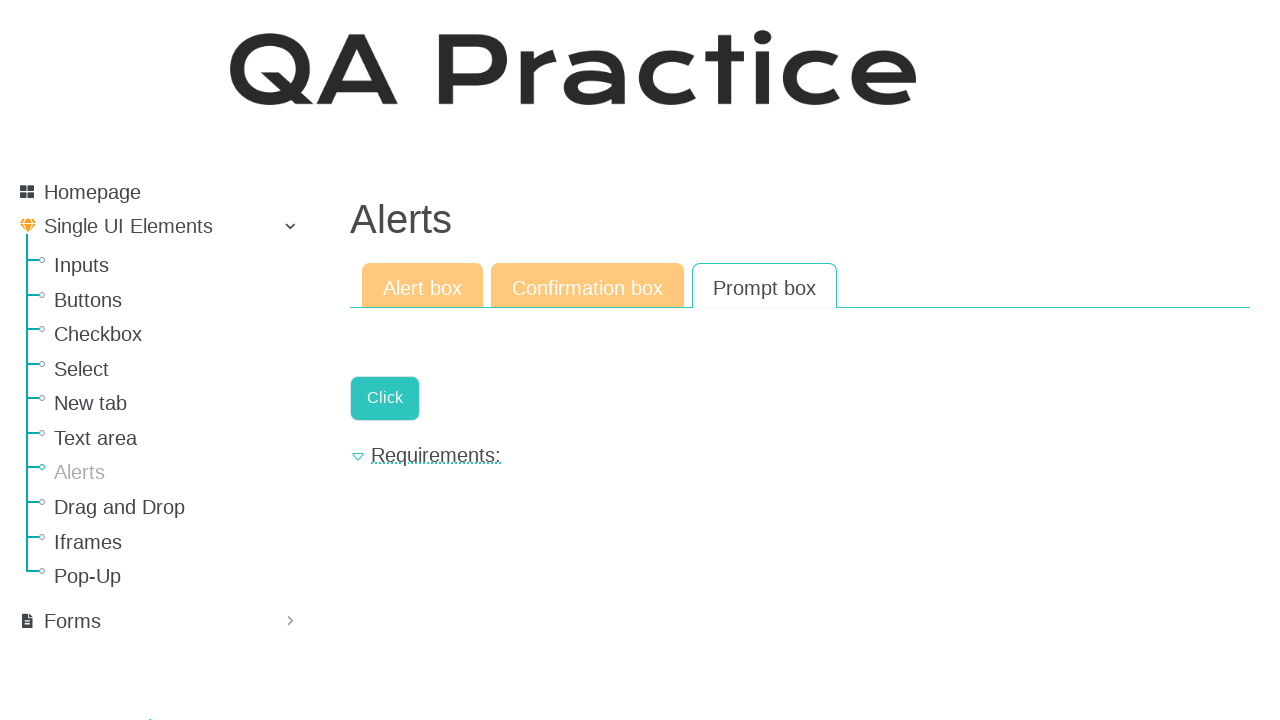

Set up dialog handler to accept prompt with text input
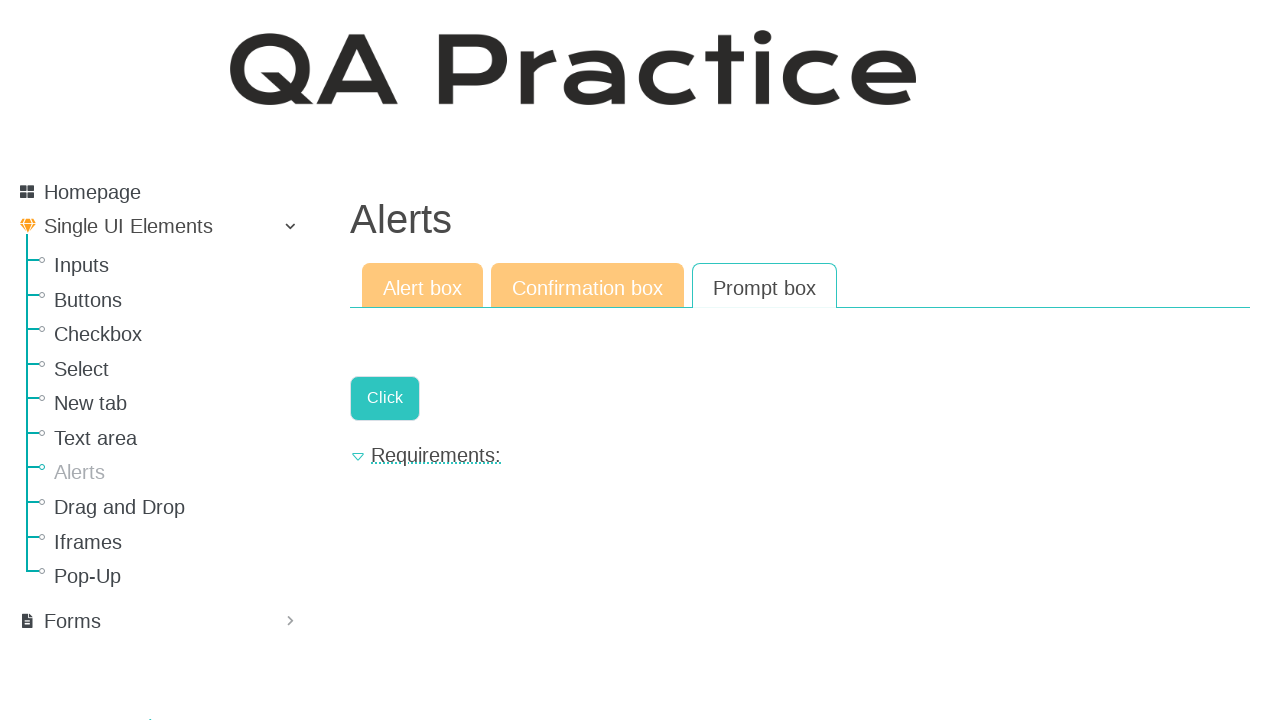

Clicked link to trigger JavaScript prompt dialog at (385, 398) on internal:role=link[name="Click"i]
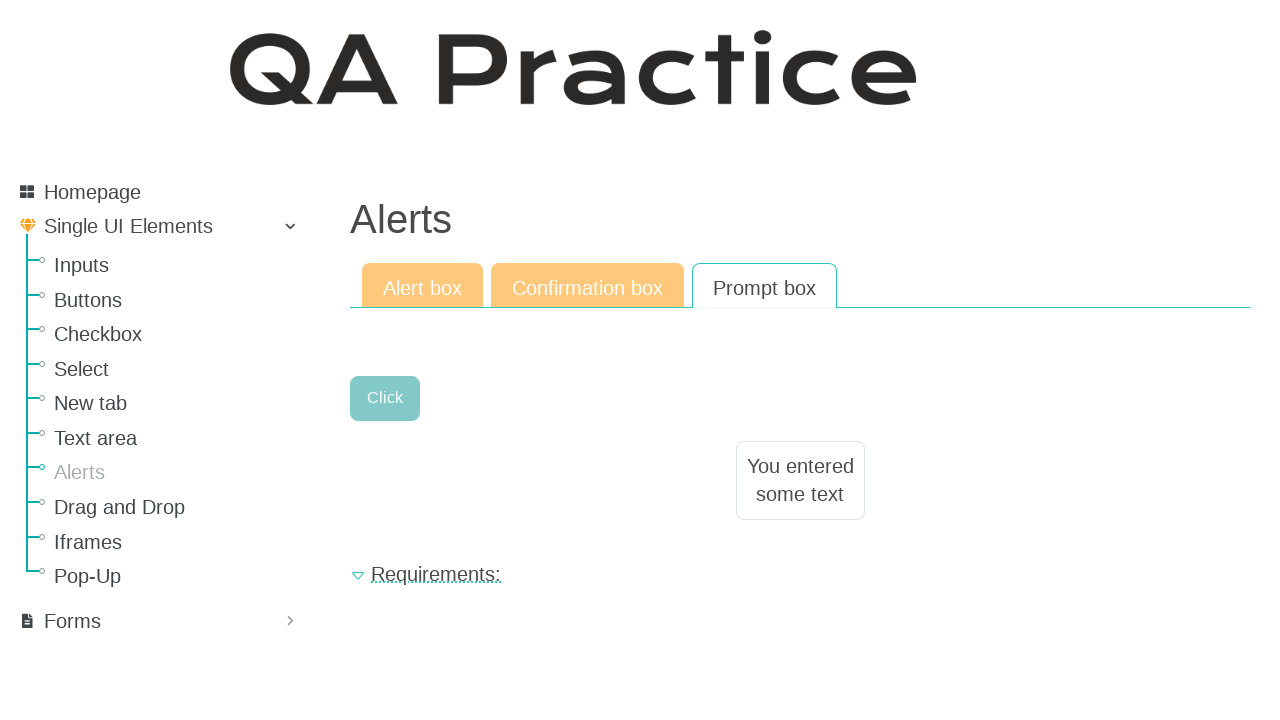

Waited for dialog to be handled
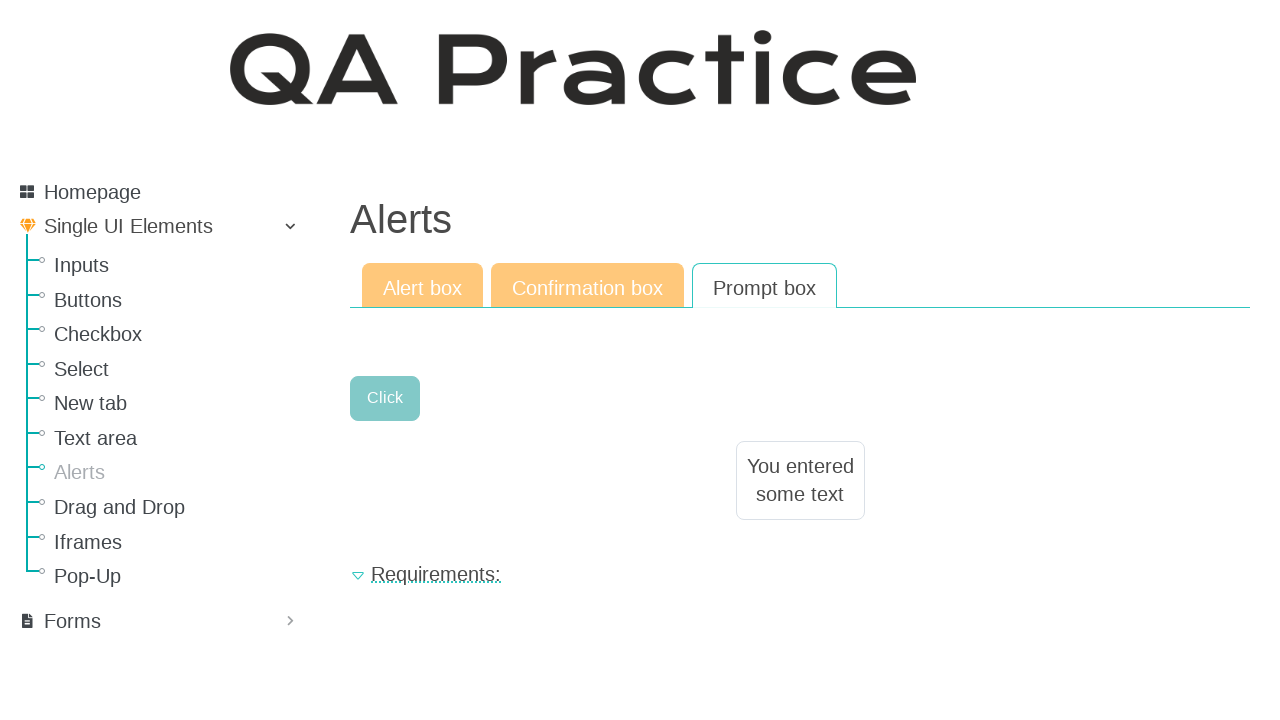

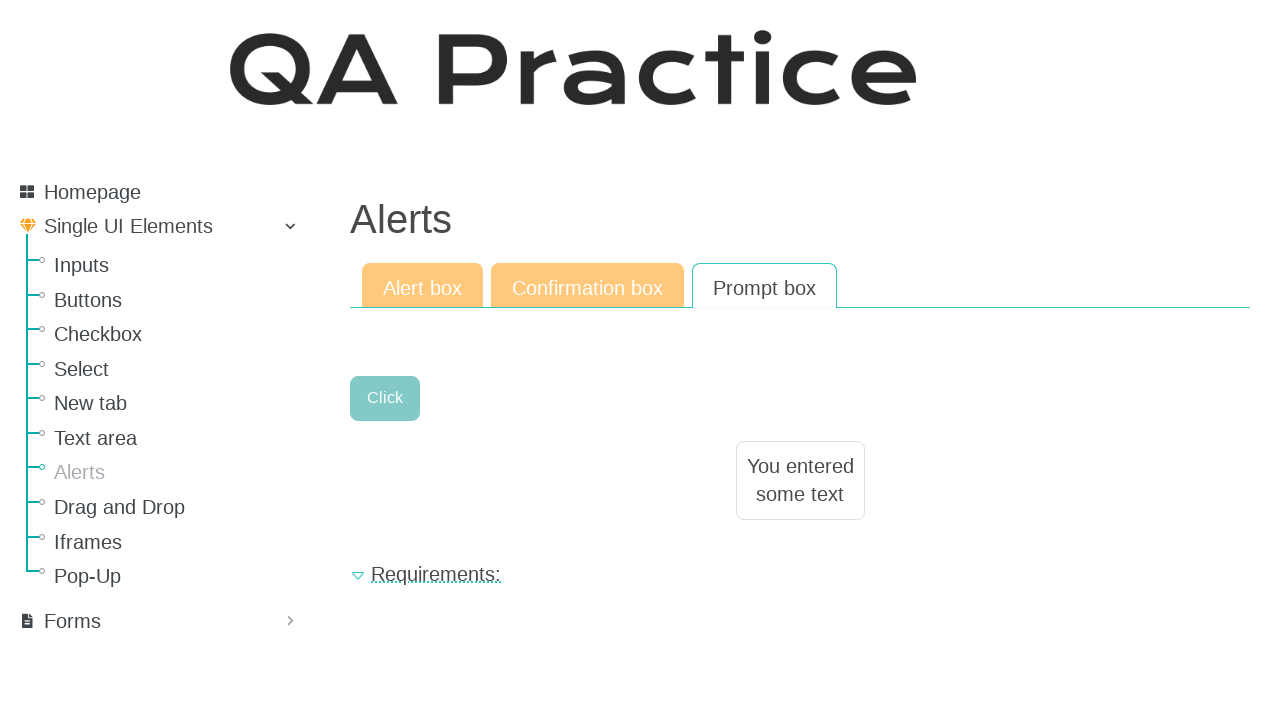